Retrieves an attribute value from an element, performs a mathematical calculation, and submits a form with the result along with selecting checkboxes and radio buttons

Starting URL: https://suninjuly.github.io/get_attribute.html

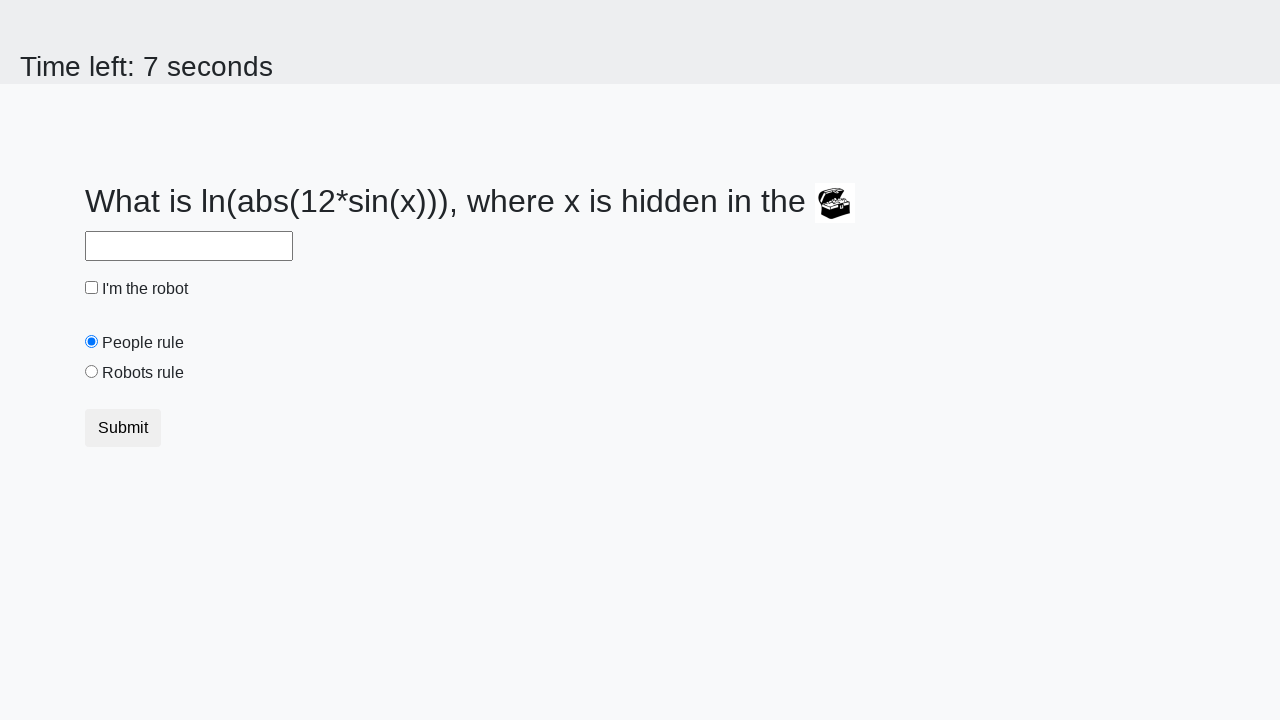

Located treasure element
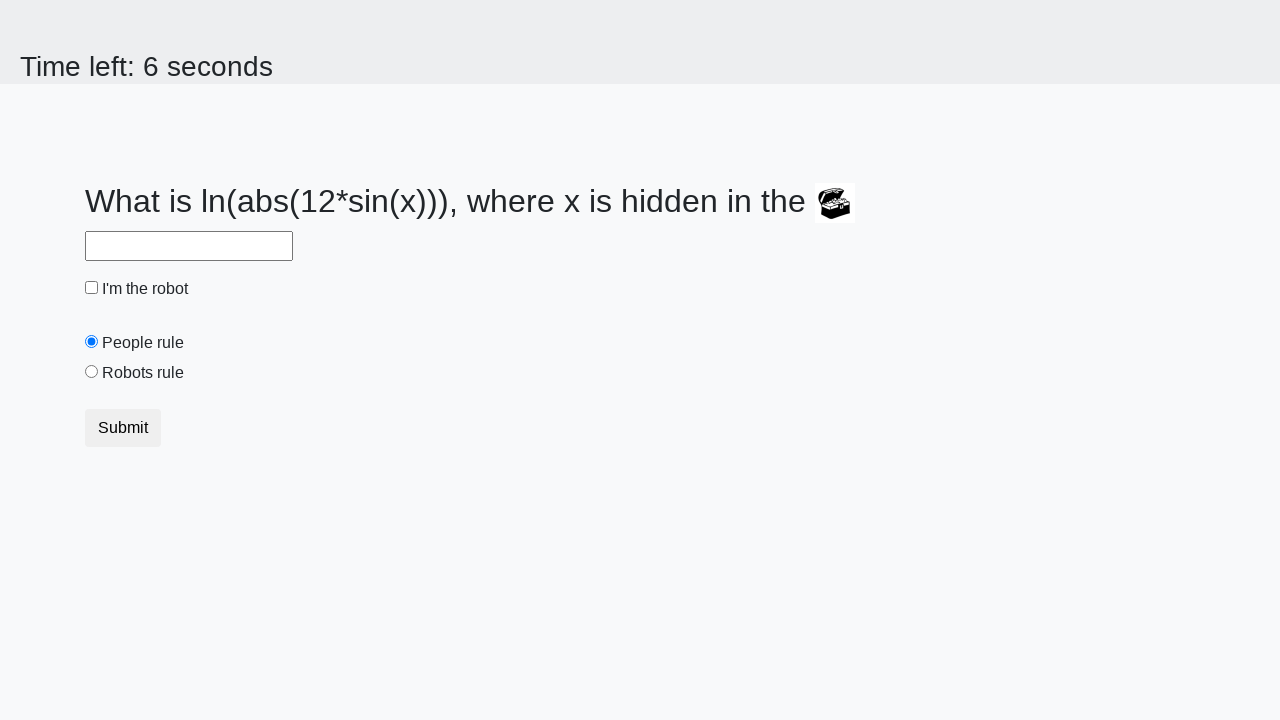

Retrieved valuex attribute from treasure element: 610
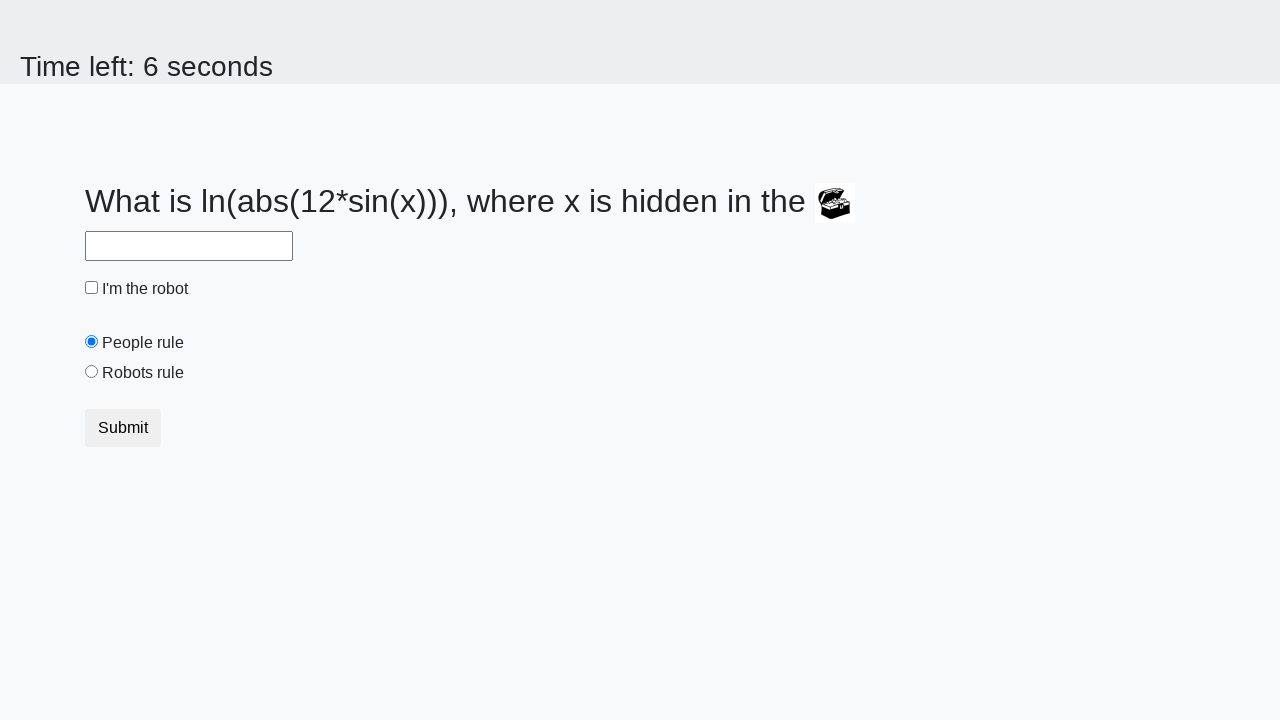

Calculated result using formula: log(abs(12*sin(610))) = 1.8045130520075758
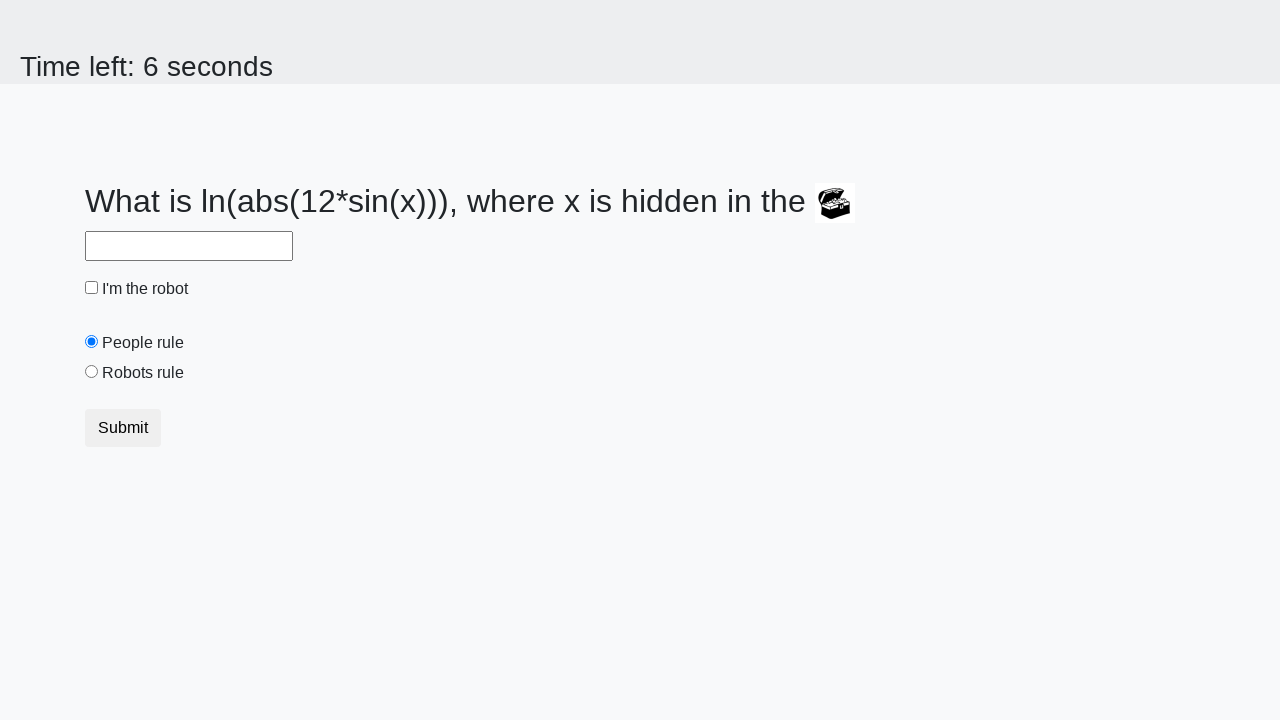

Filled answer field with calculated value: 1.8045130520075758 on #answer
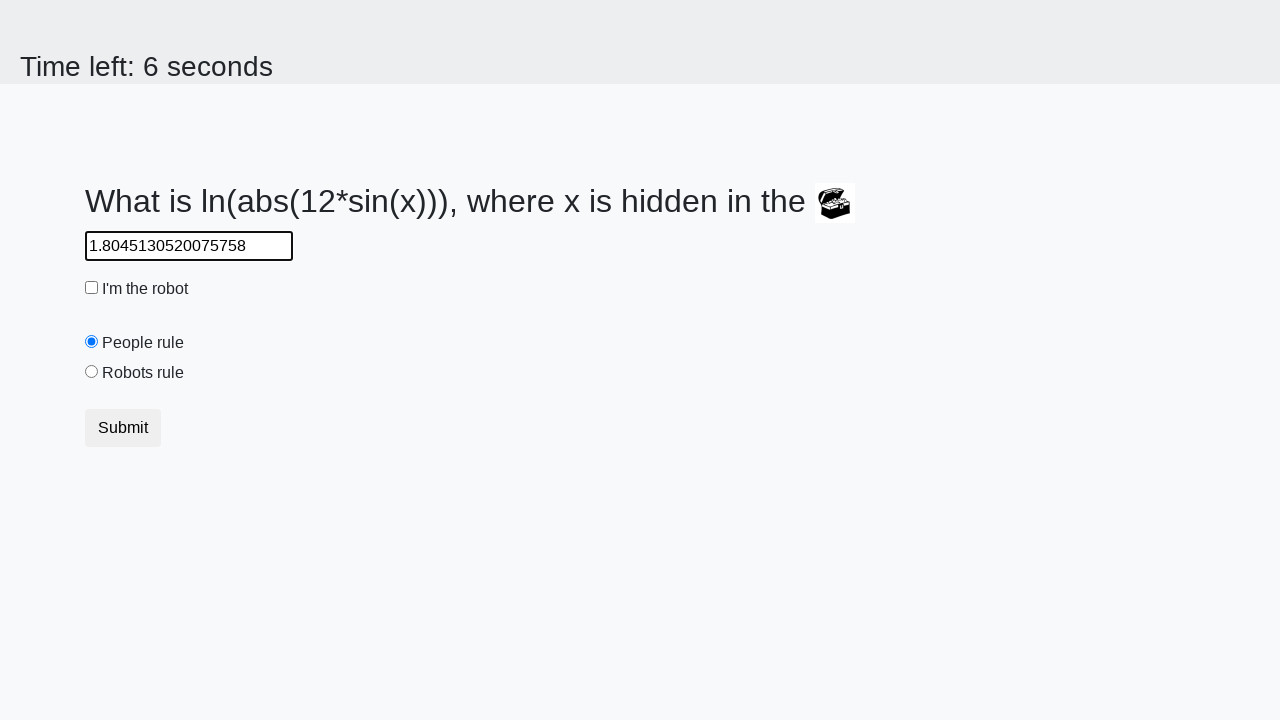

Clicked robot checkbox at (92, 288) on #robotCheckbox
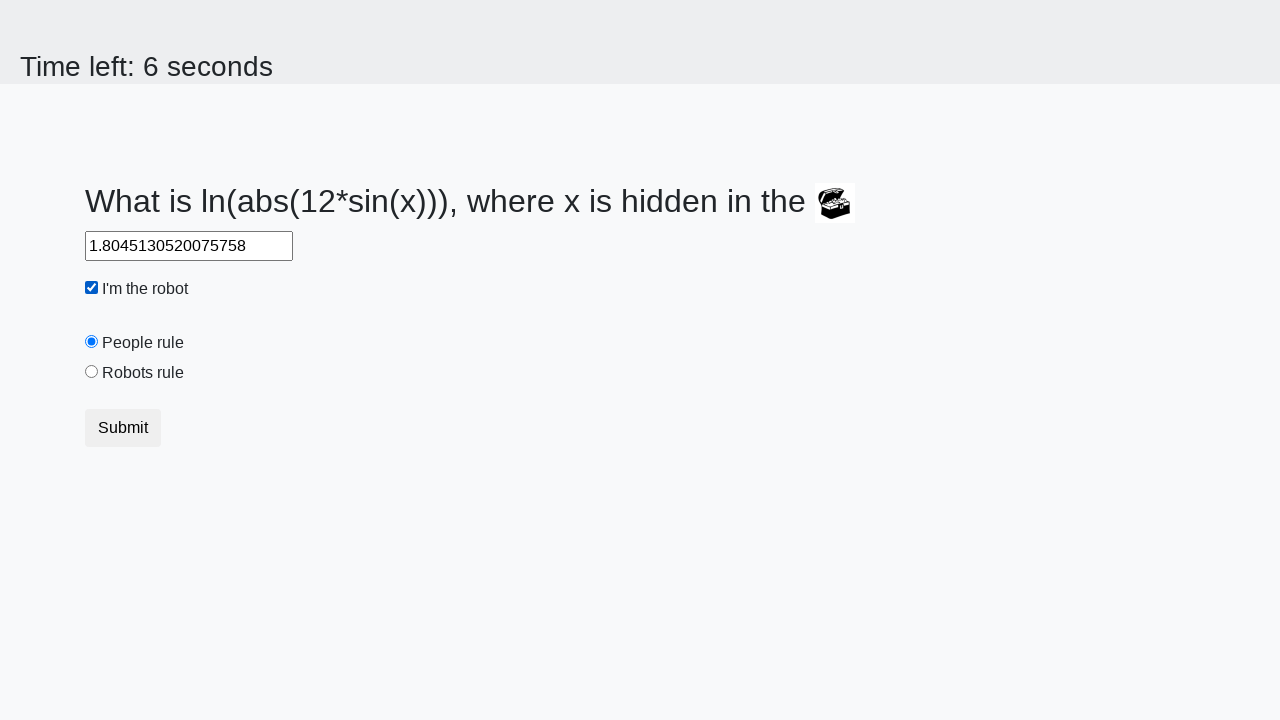

Clicked robots rule radio button at (92, 372) on #robotsRule
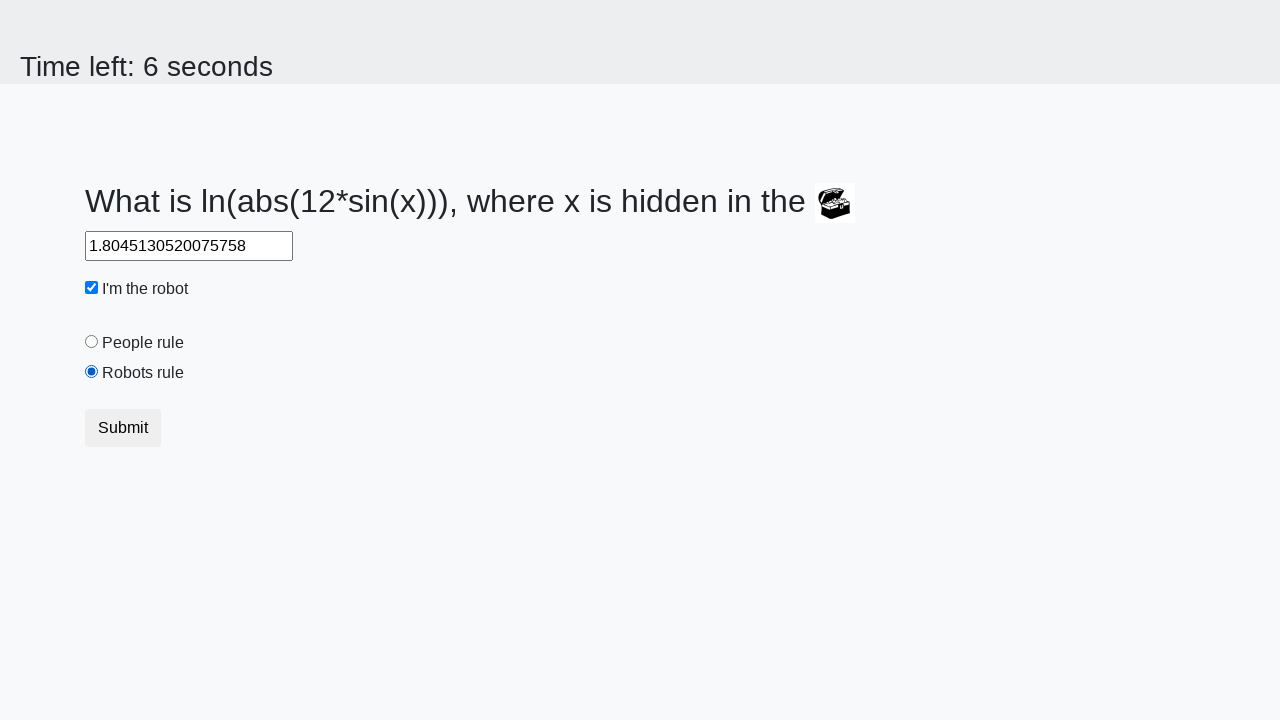

Clicked submit button to submit form at (123, 428) on button[type="submit"]
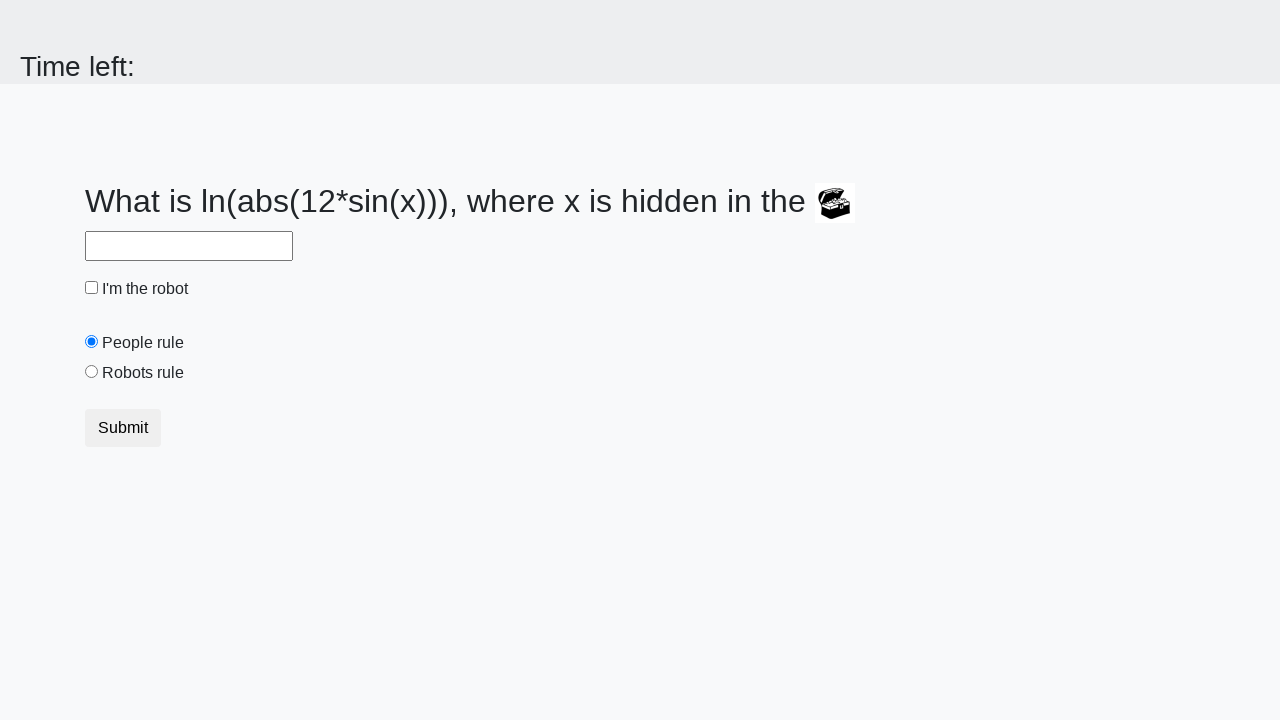

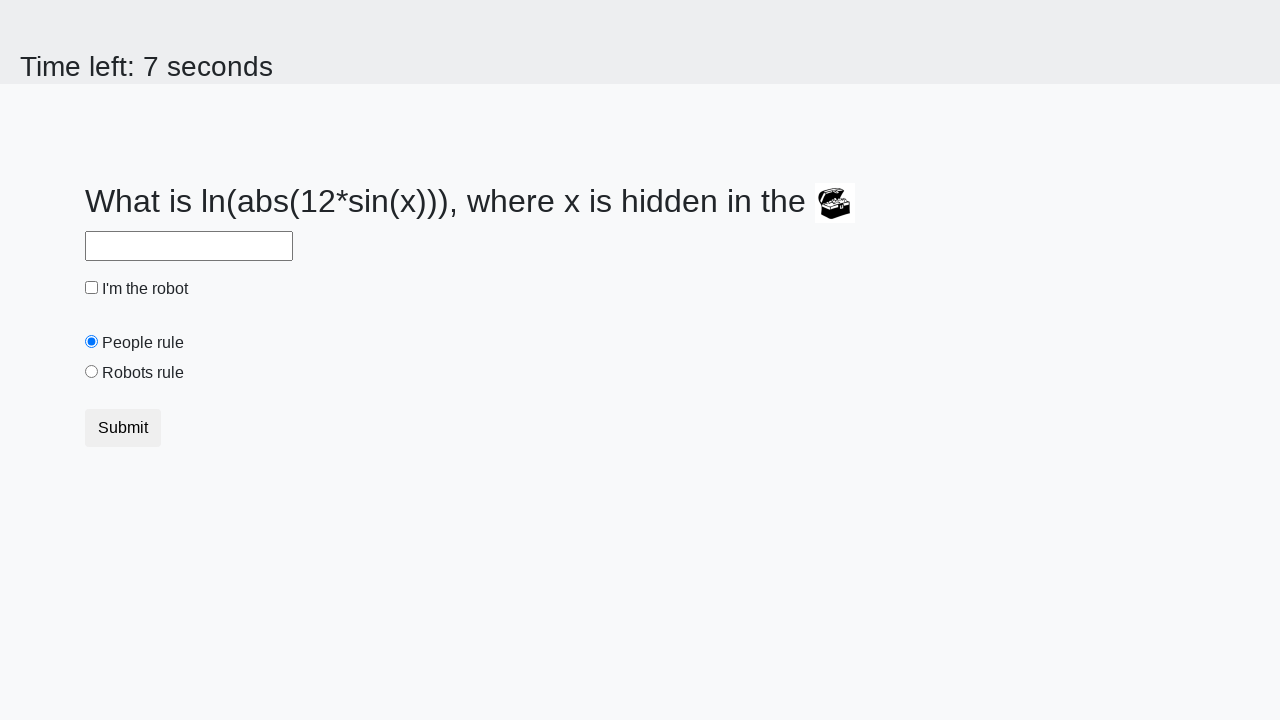